Tests mouse moveTo functionality by moving to an element and verifying the cursor position

Starting URL: http://guinea-pig.webdriver.io/pointer.html

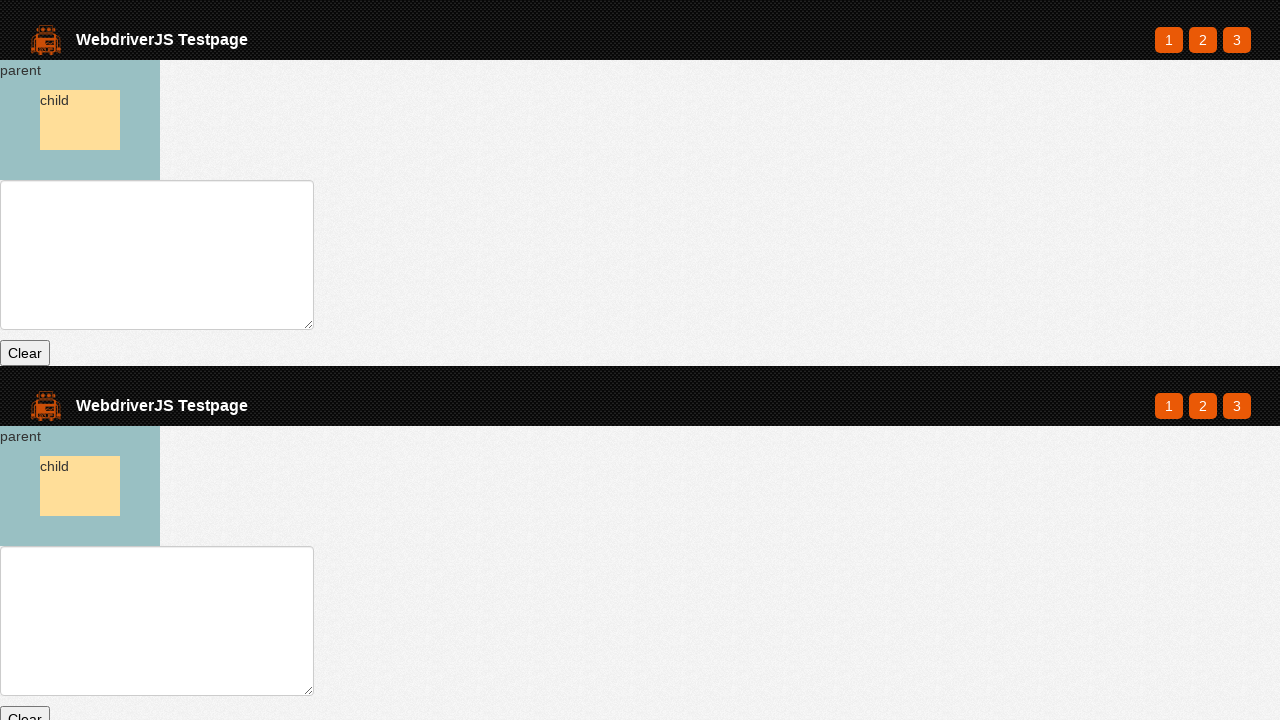

Waited for parent element to load
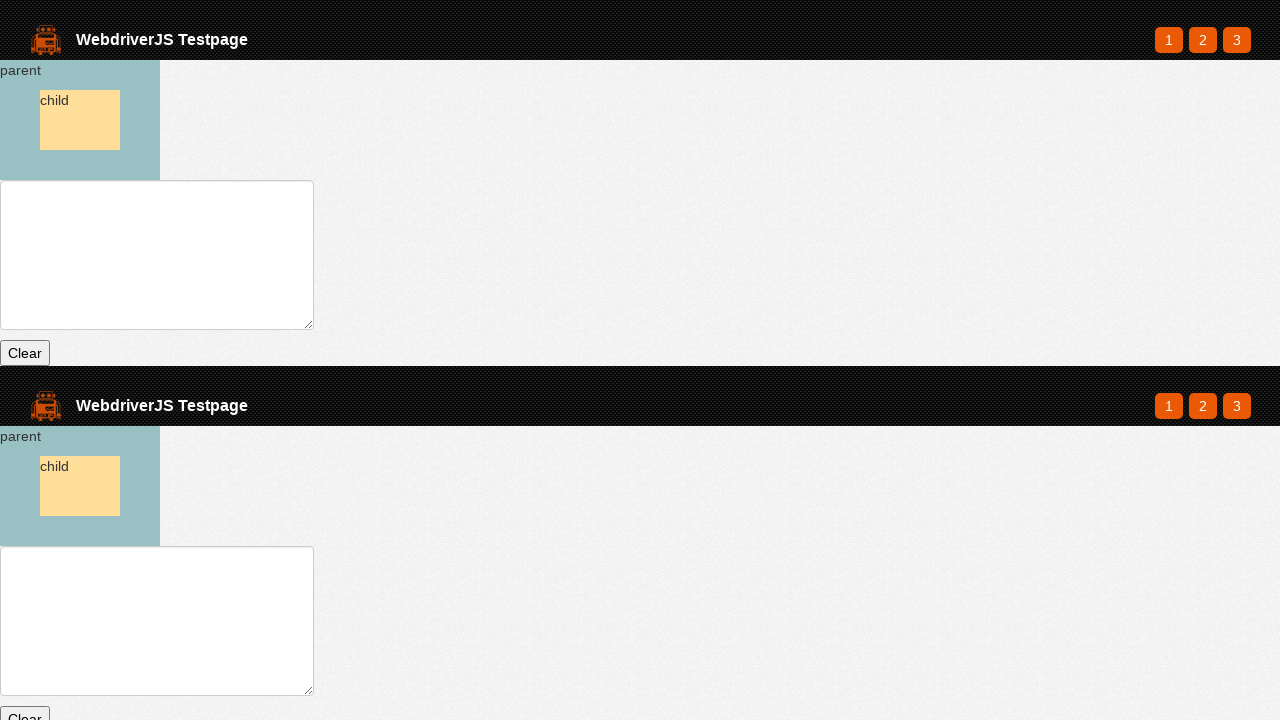

Moved mouse to parent element at (80, 120) on #parent
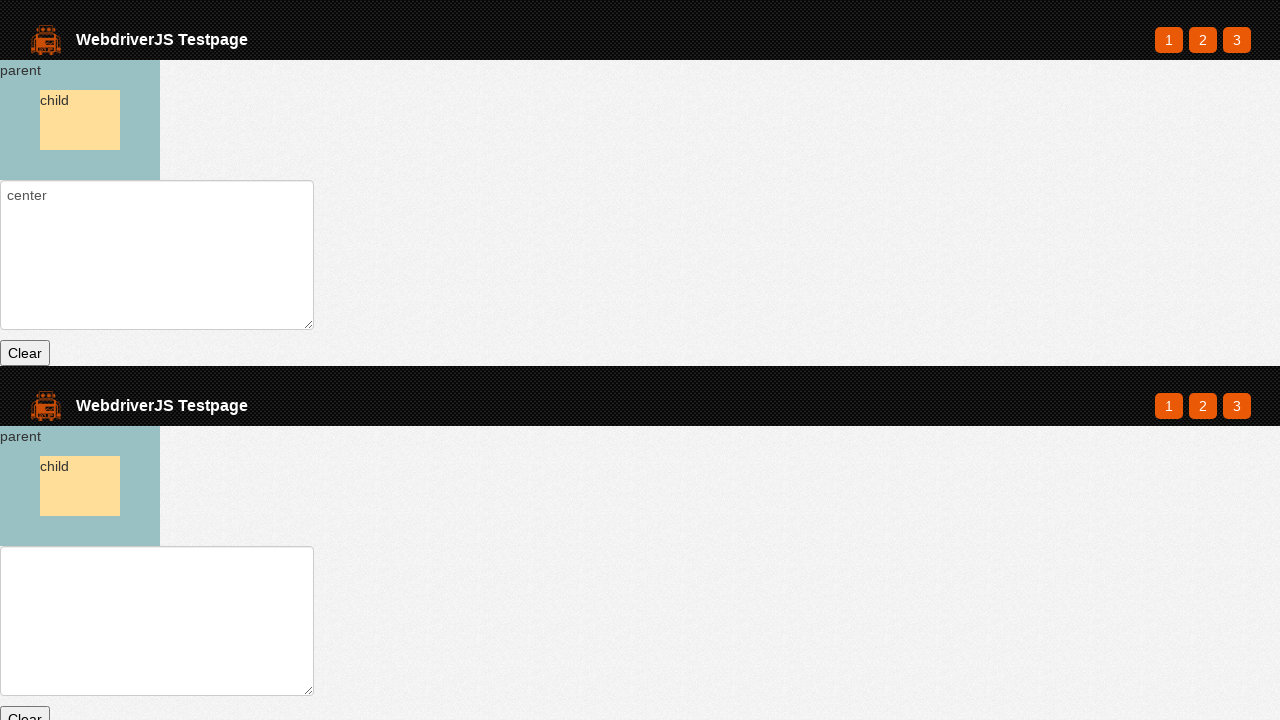

Retrieved text field value
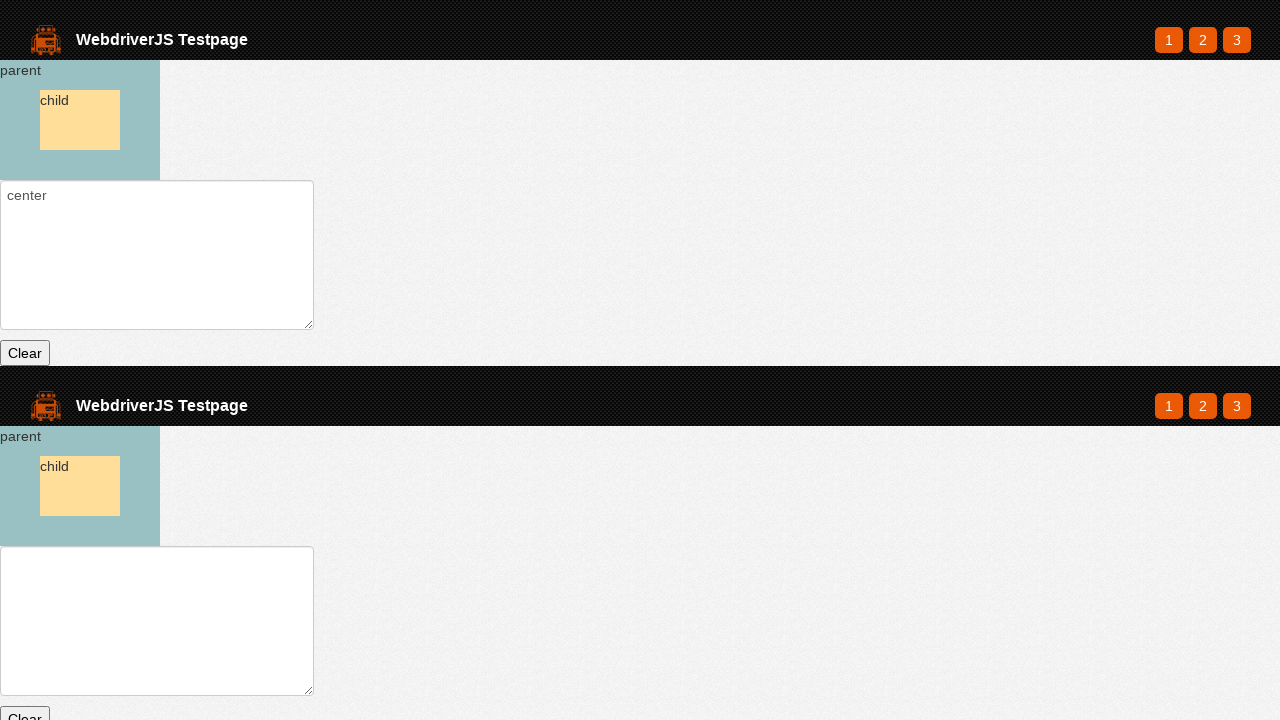

Verified text field ends with 'center\n'
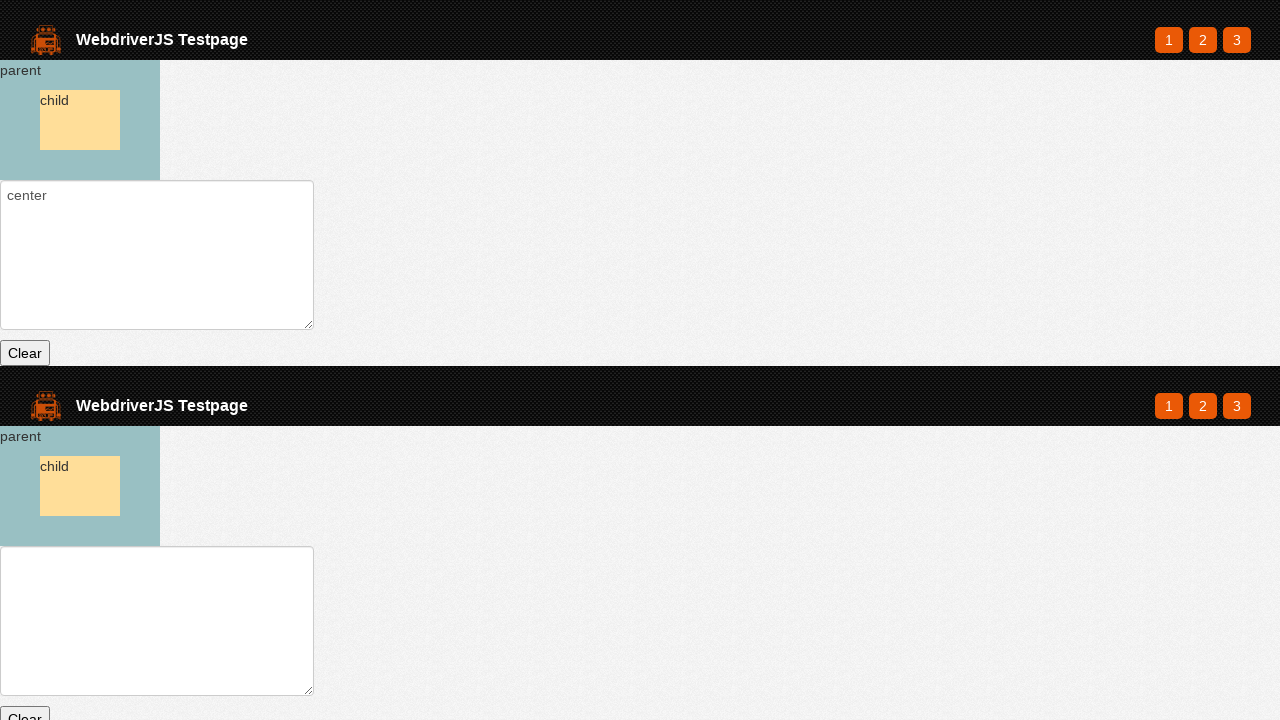

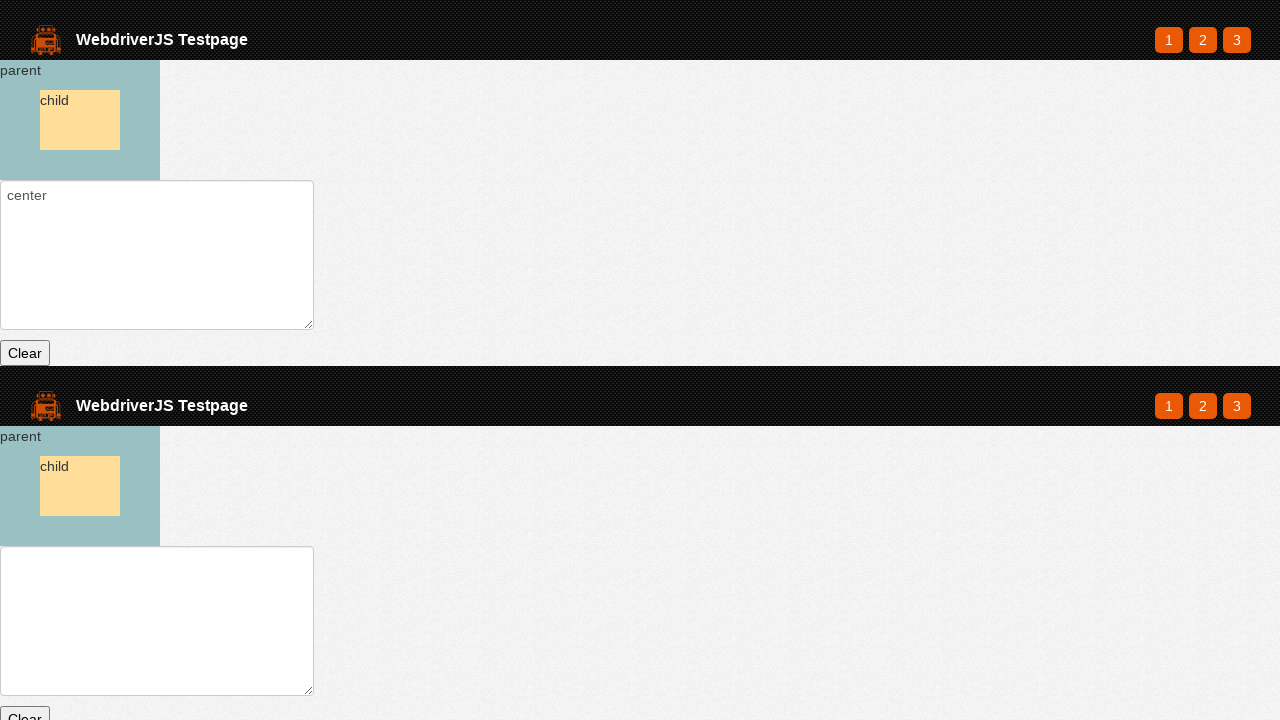